Tests drag and drop functionality by dragging a draggable element and dropping it onto a droppable target.

Starting URL: https://www.qa-practice.com/elements/dragndrop/boxes

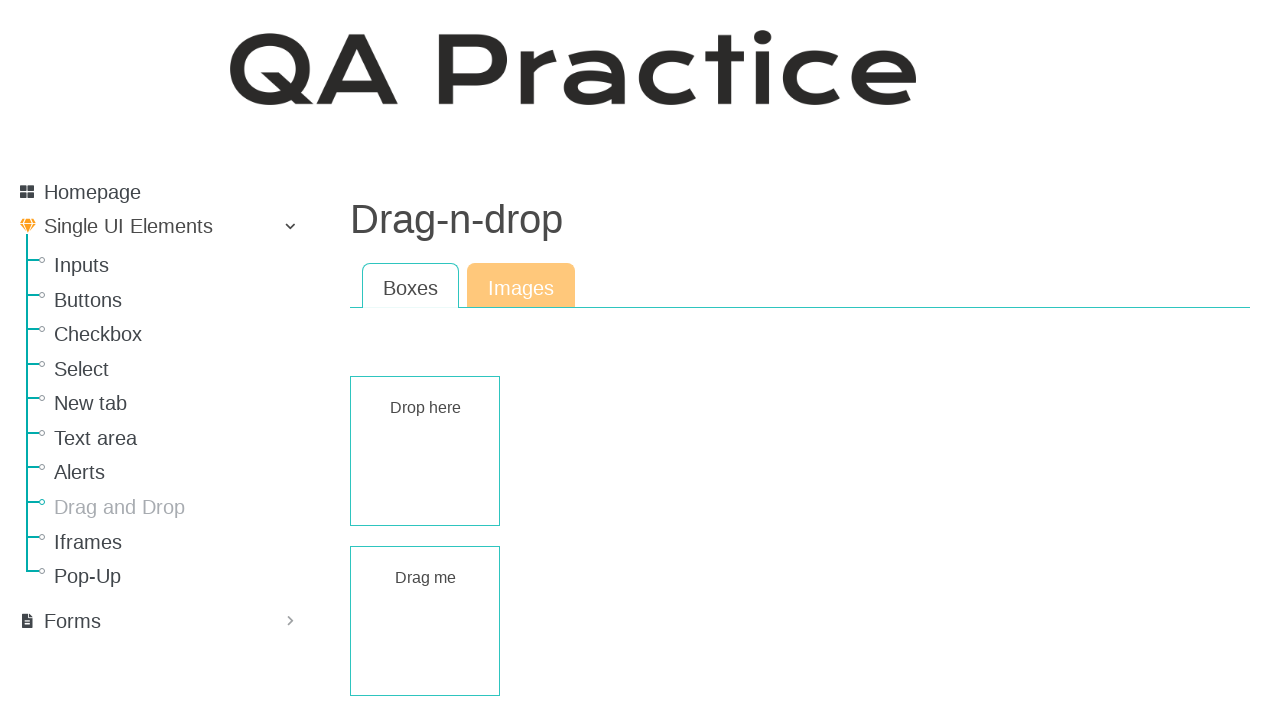

Navigated to drag and drop test page
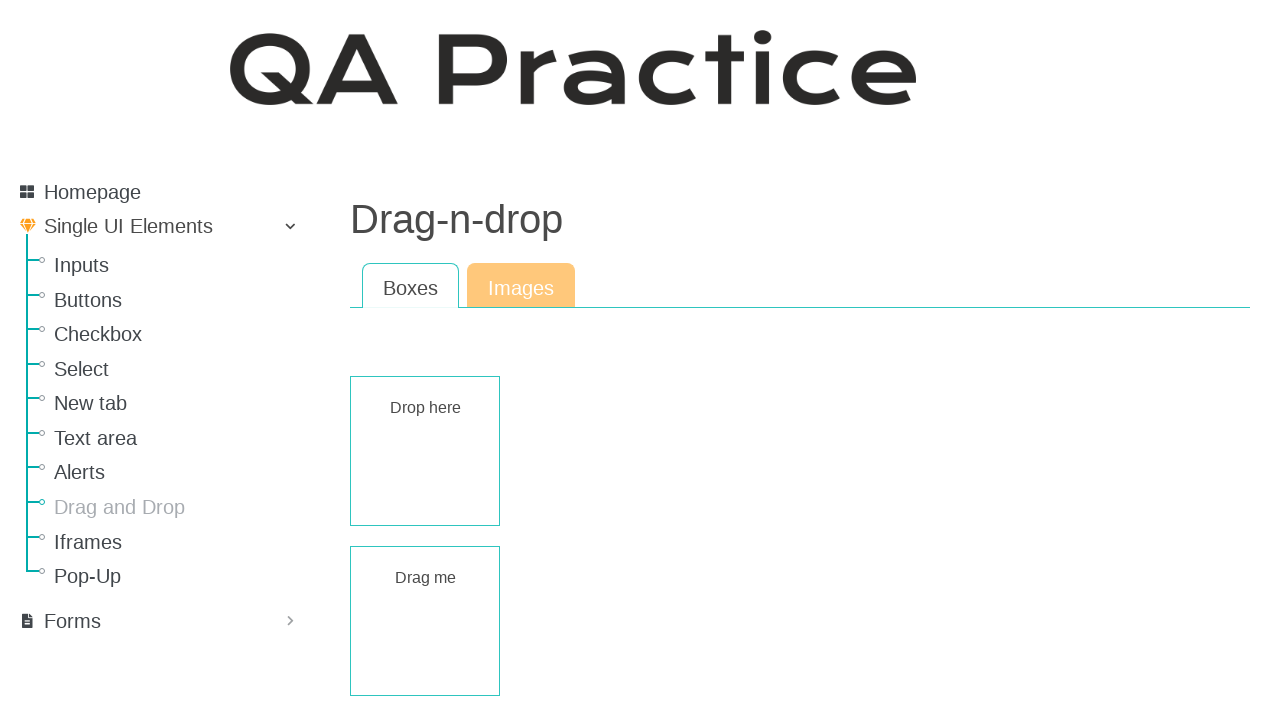

Dragged draggable element and dropped it onto droppable target at (425, 451)
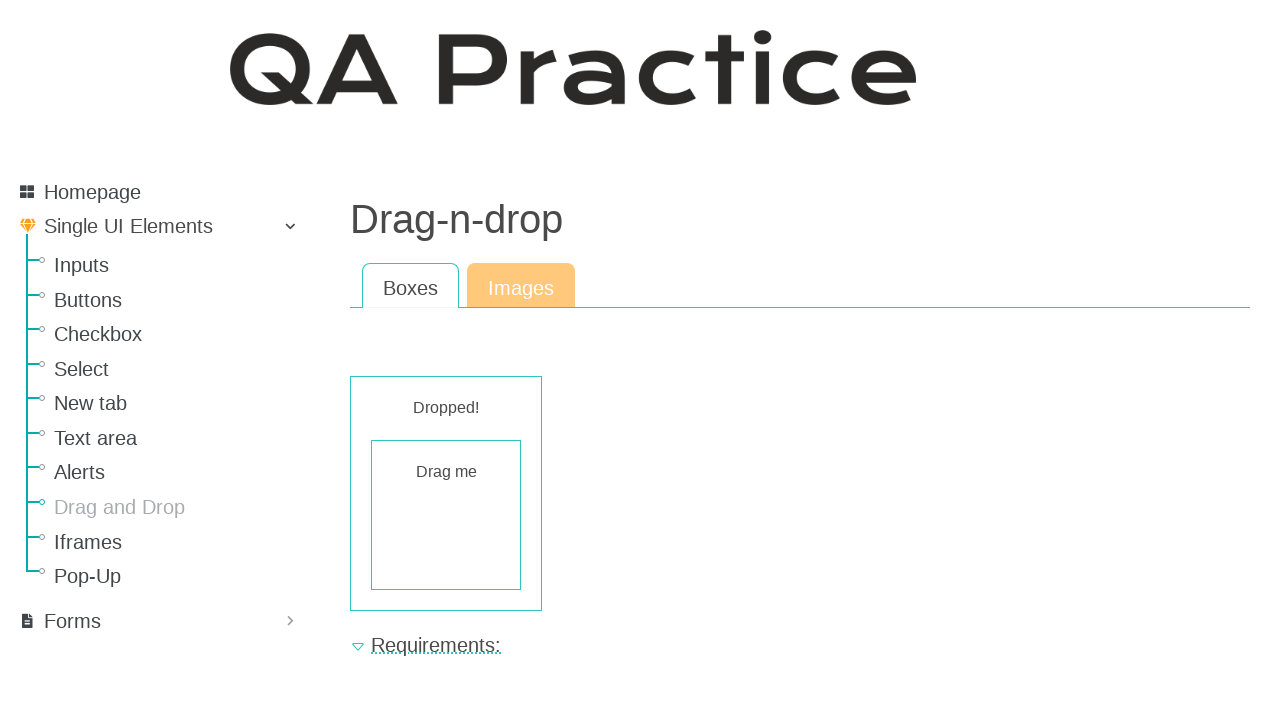

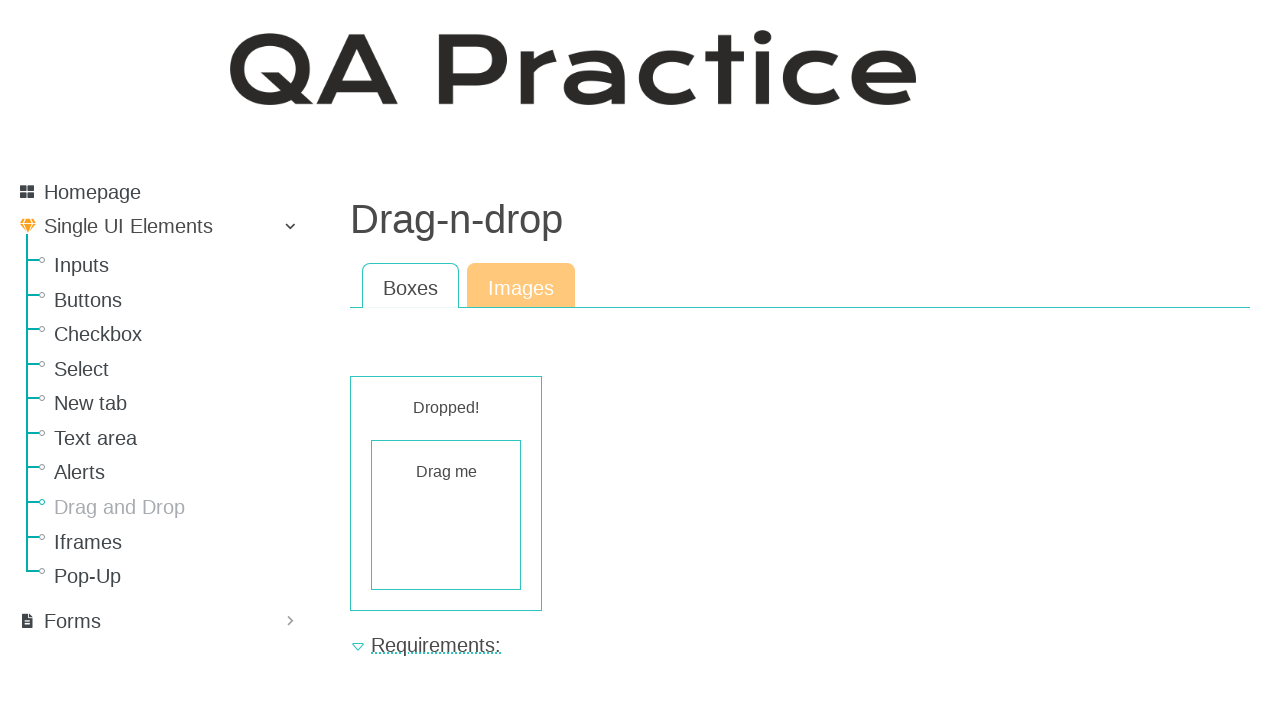